Tests the search functionality on Hong Kong's 1823 government website by searching for "港車北上" (Cross-boundary Private Cars), clicking on a search result, scrolling through the content, clicking an external link, and completing a feedback questionnaire.

Starting URL: https://www.1823.gov.hk/tc

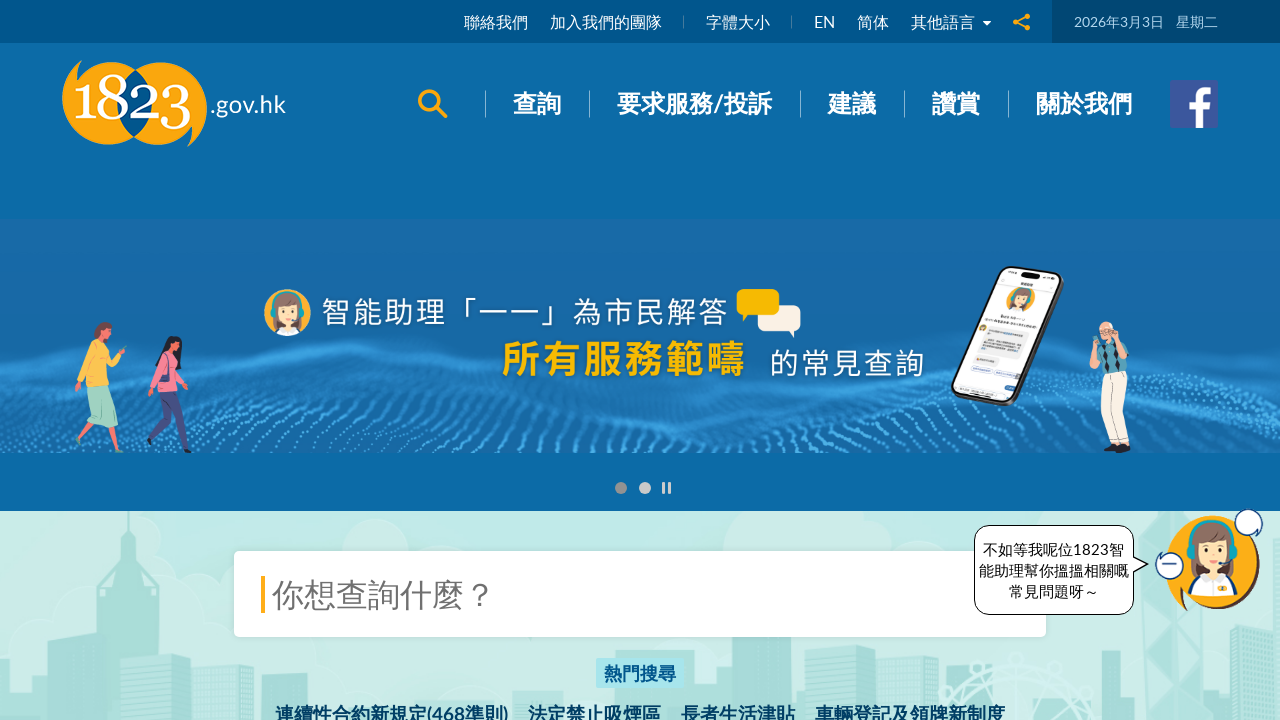

Waited for page to load (domcontentloaded)
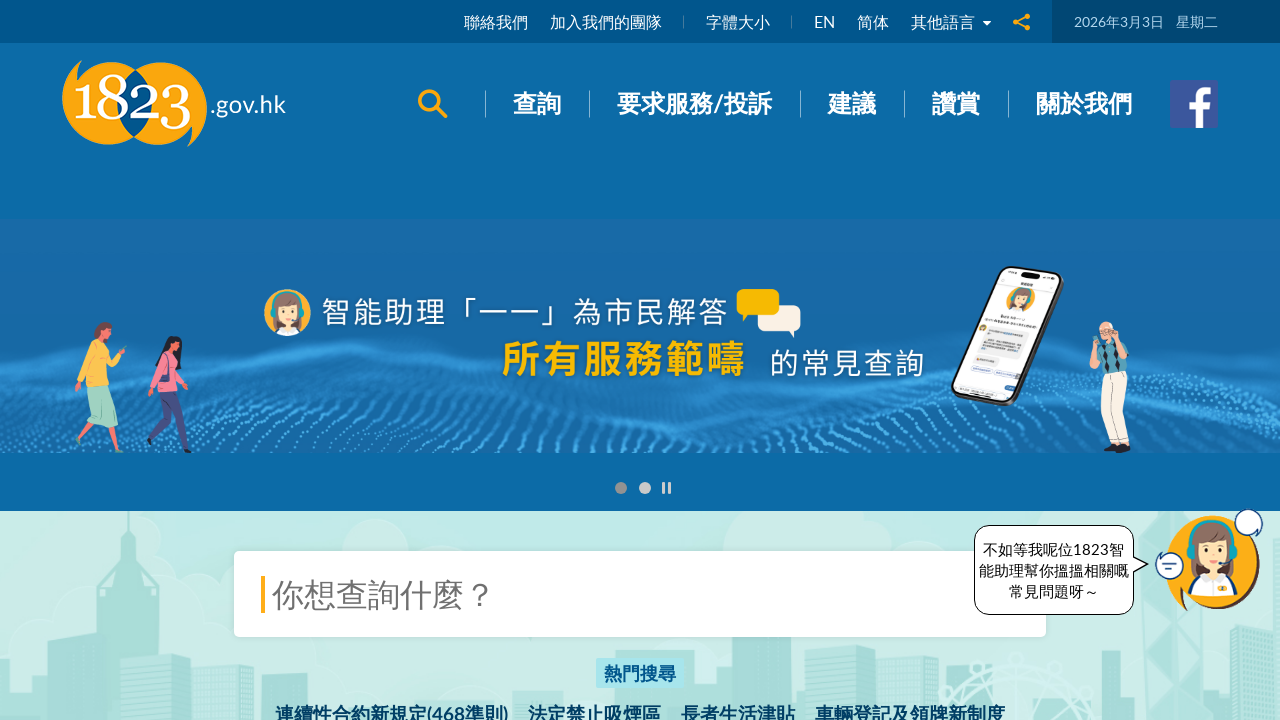

Clicked search icon to open search panel at (432, 104) on xpath=//span[@class='ico ico--search']
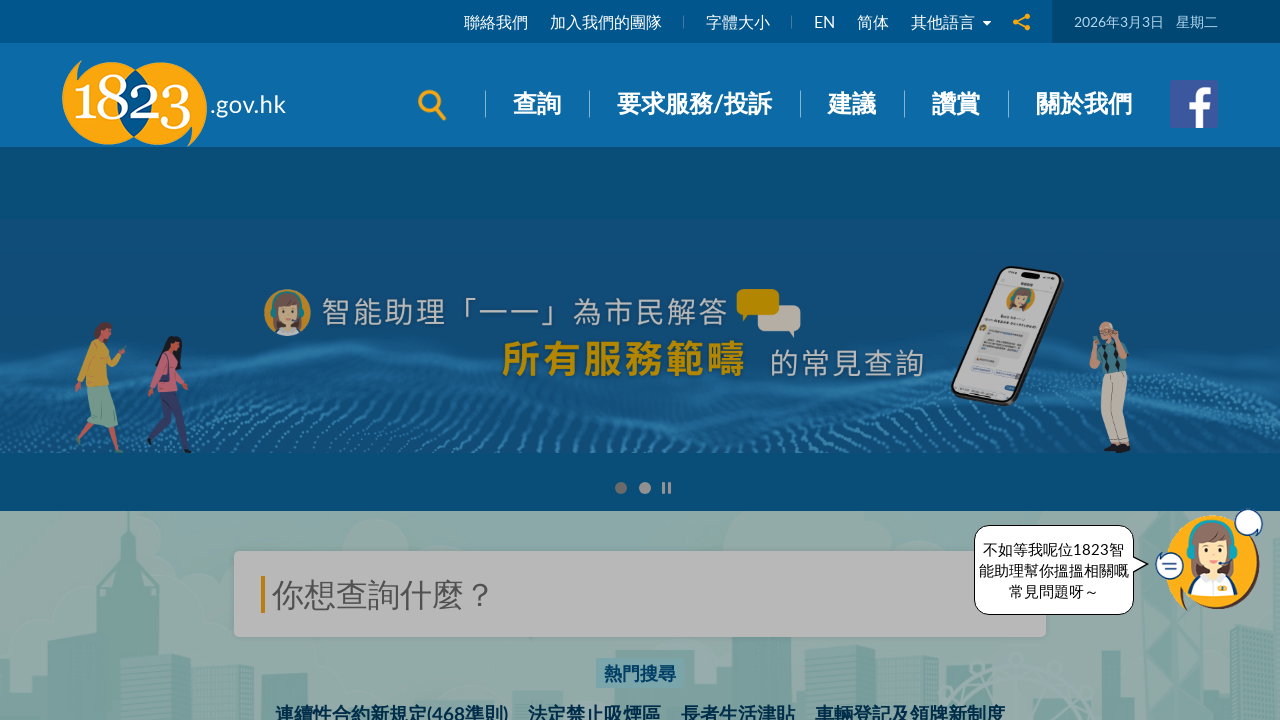

Clicked search input field at (640, 253) on xpath=//div[@class='panel-body']//input[@placeholder='你想查詢什麼？']
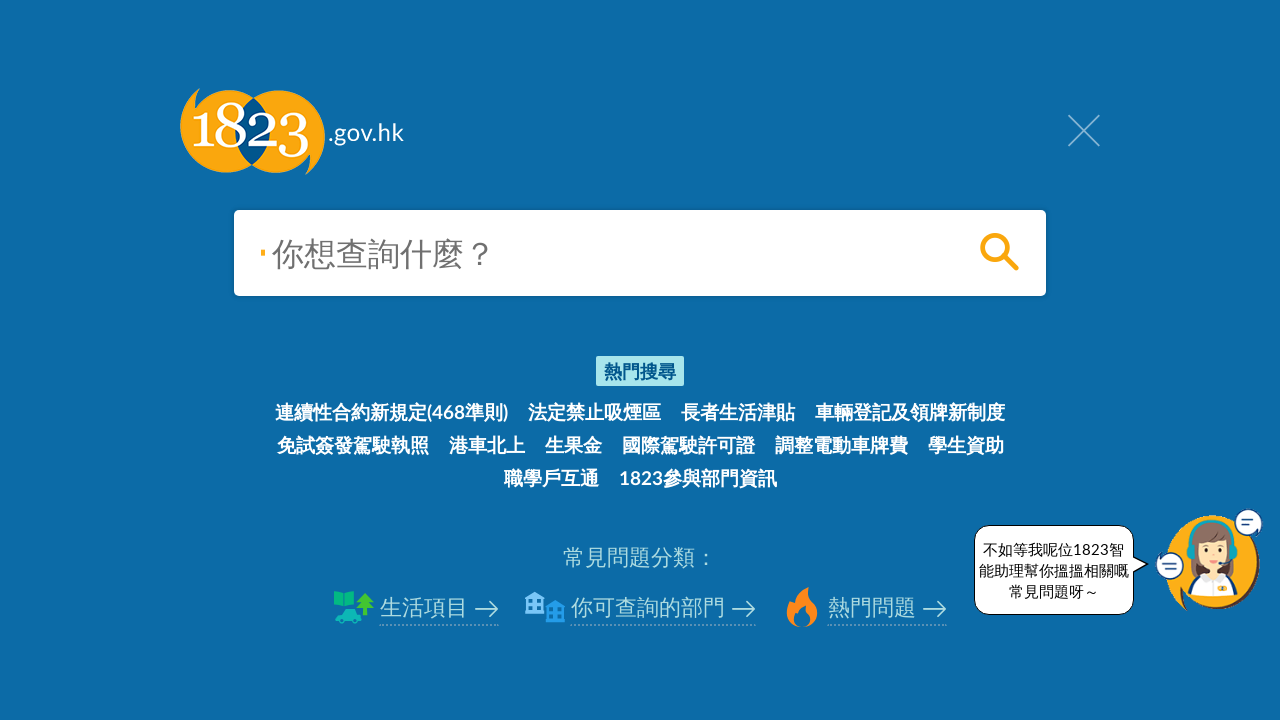

Filled search field with '港車北上' (Cross-boundary Private Cars) on xpath=//div[@class='panel-body']//input[@placeholder='你想查詢什麼？']
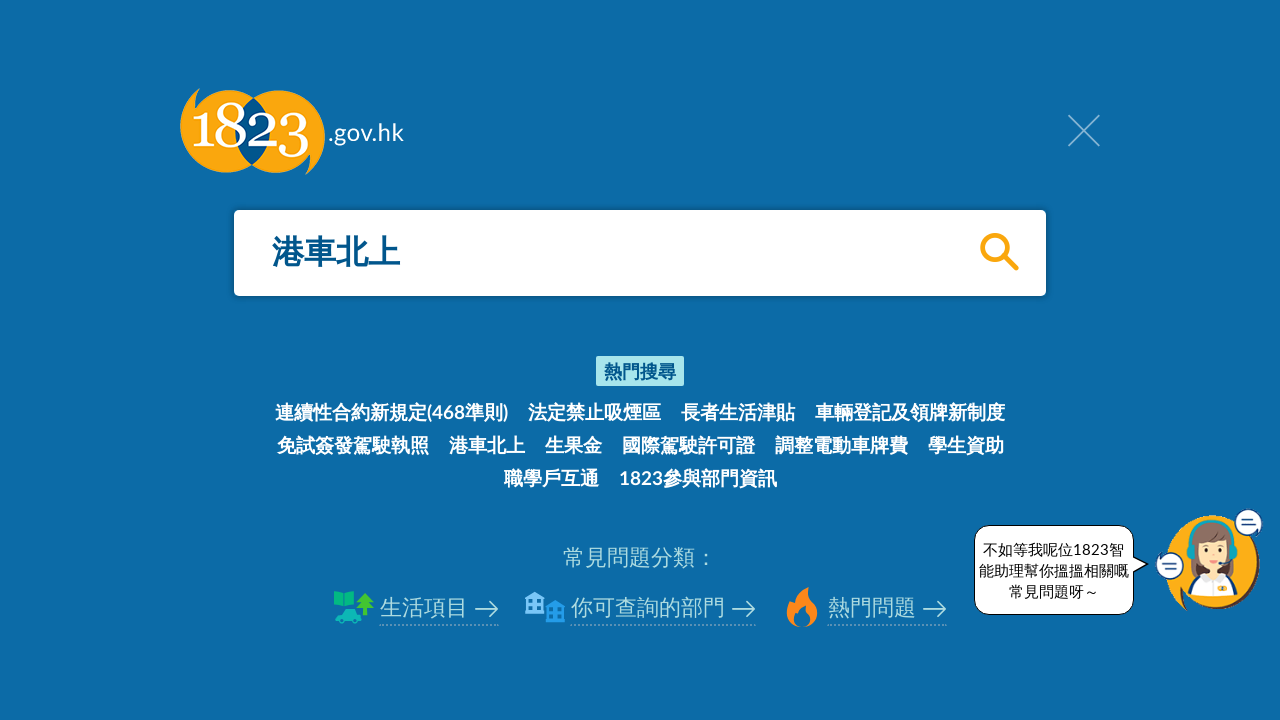

Clicked search button to submit search at (999, 252) on xpath=//div[@class='panel-body']//span[@class='search-btn search-btn--lg ico ico
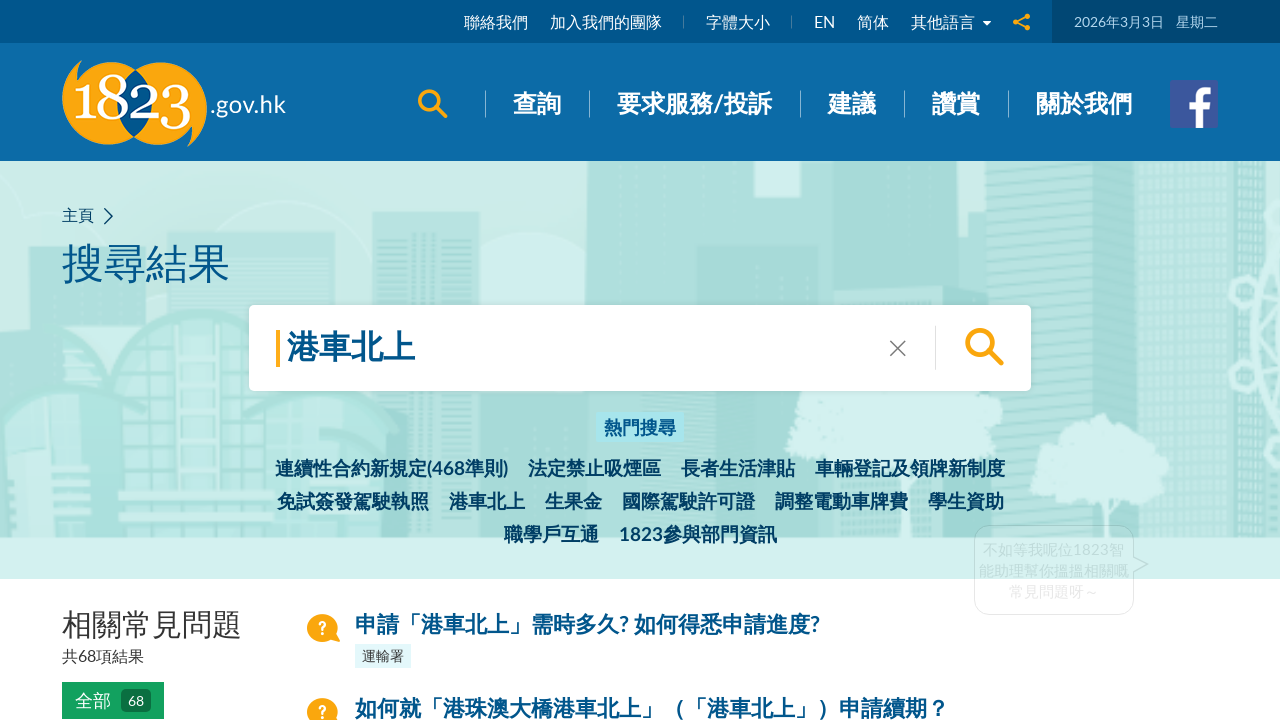

Search results loaded - found target article about applying for Cross-boundary Private Cars
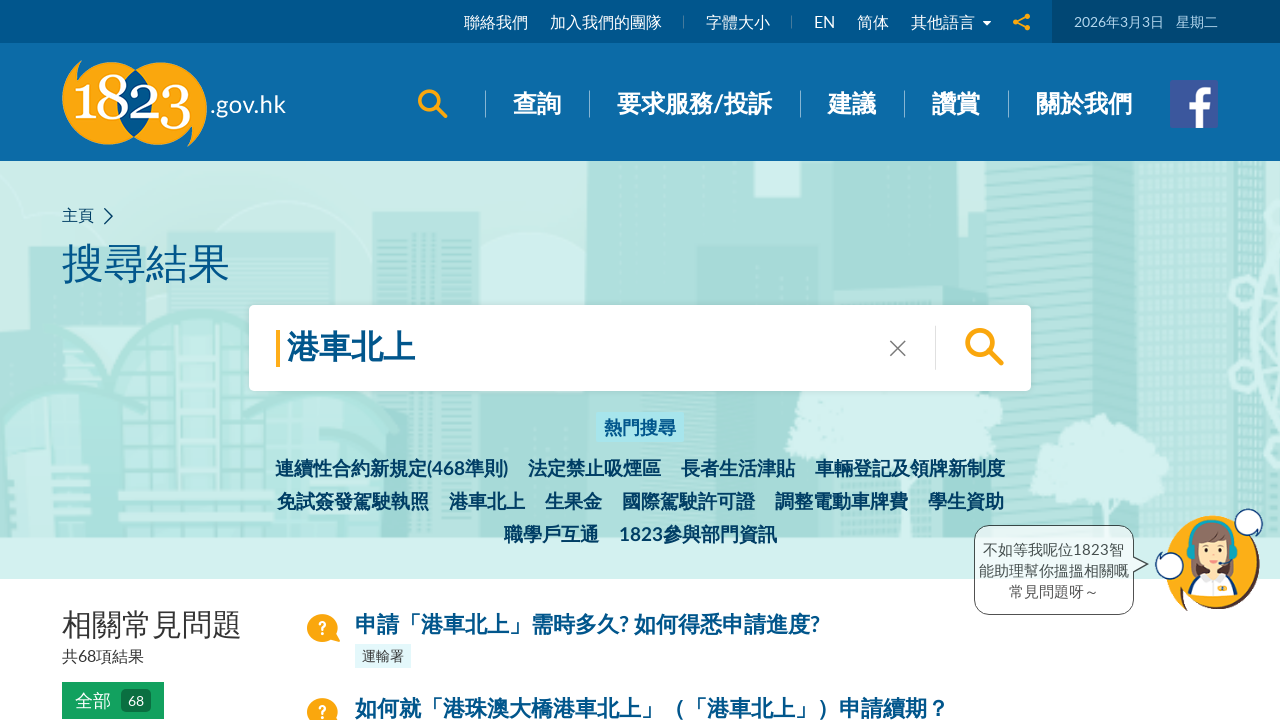

Clicked on search result article about applying for Cross-boundary Private Cars at (787, 360) on xpath=//a[contains(text(),'如何申請「港珠澳大橋港車北上」（「港車北上」）？')]
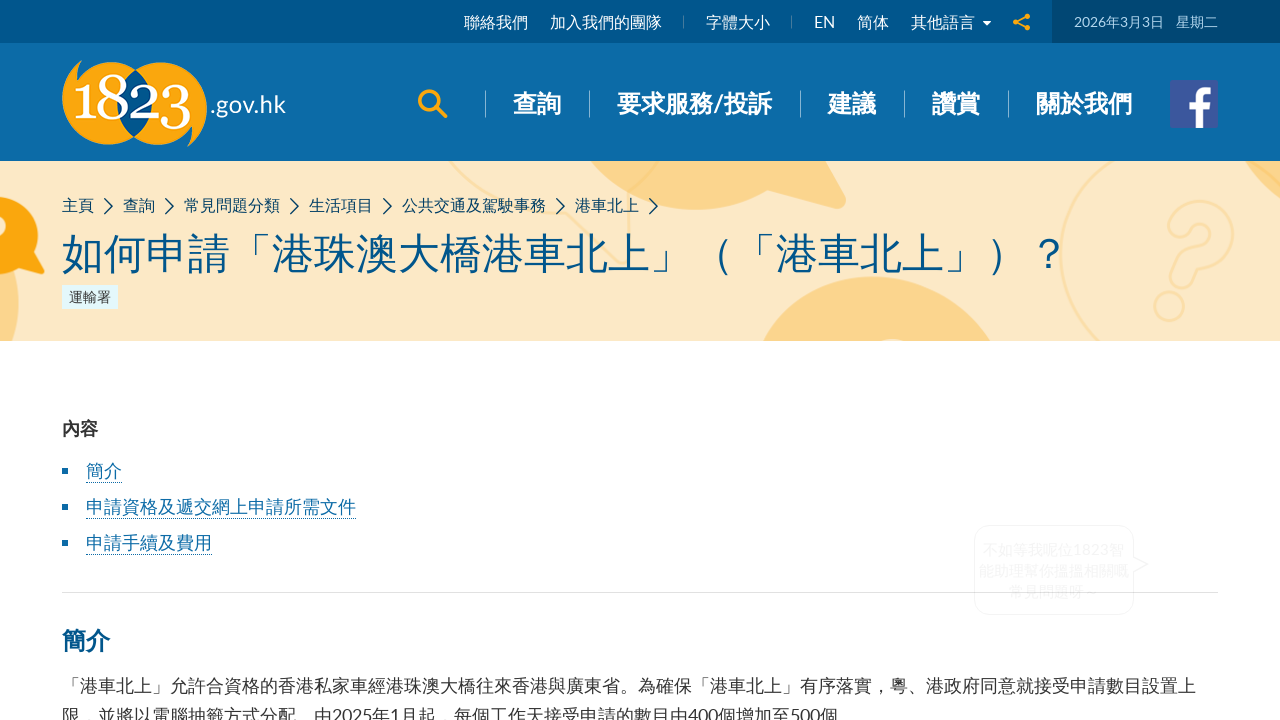

Scrolled down page (PageDown press 1/5)
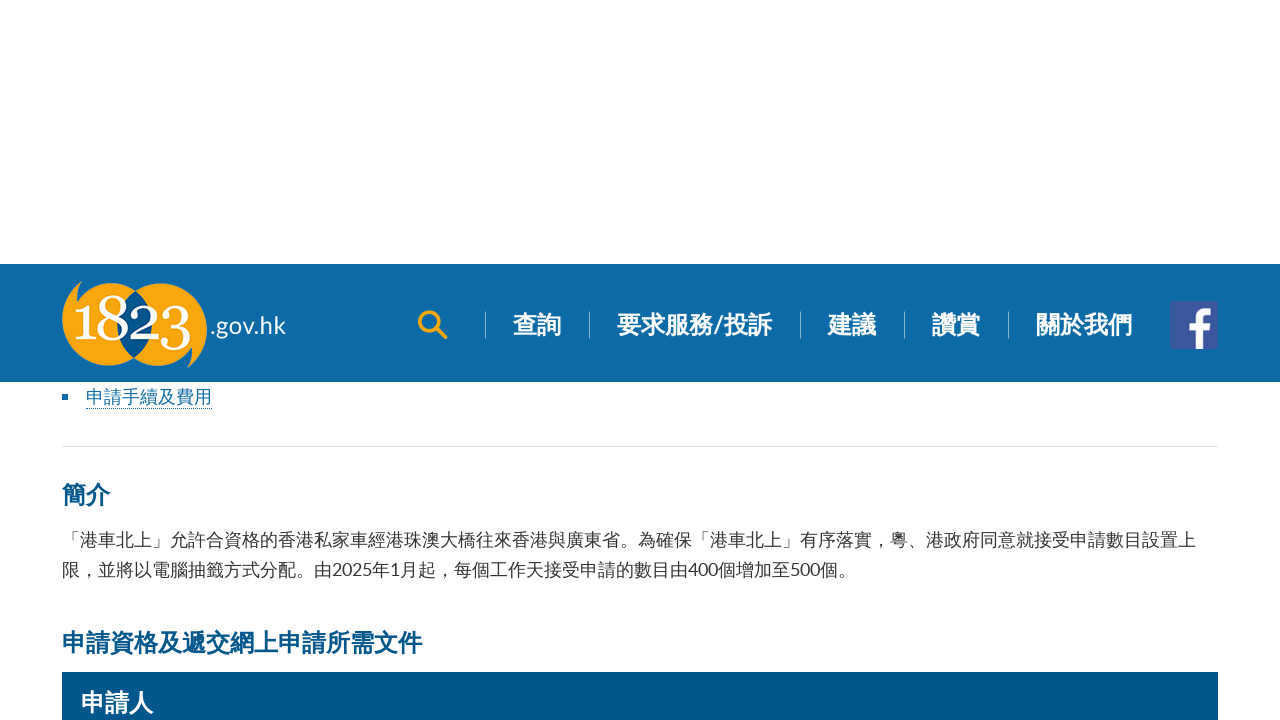

Scrolled down page (PageDown press 2/5)
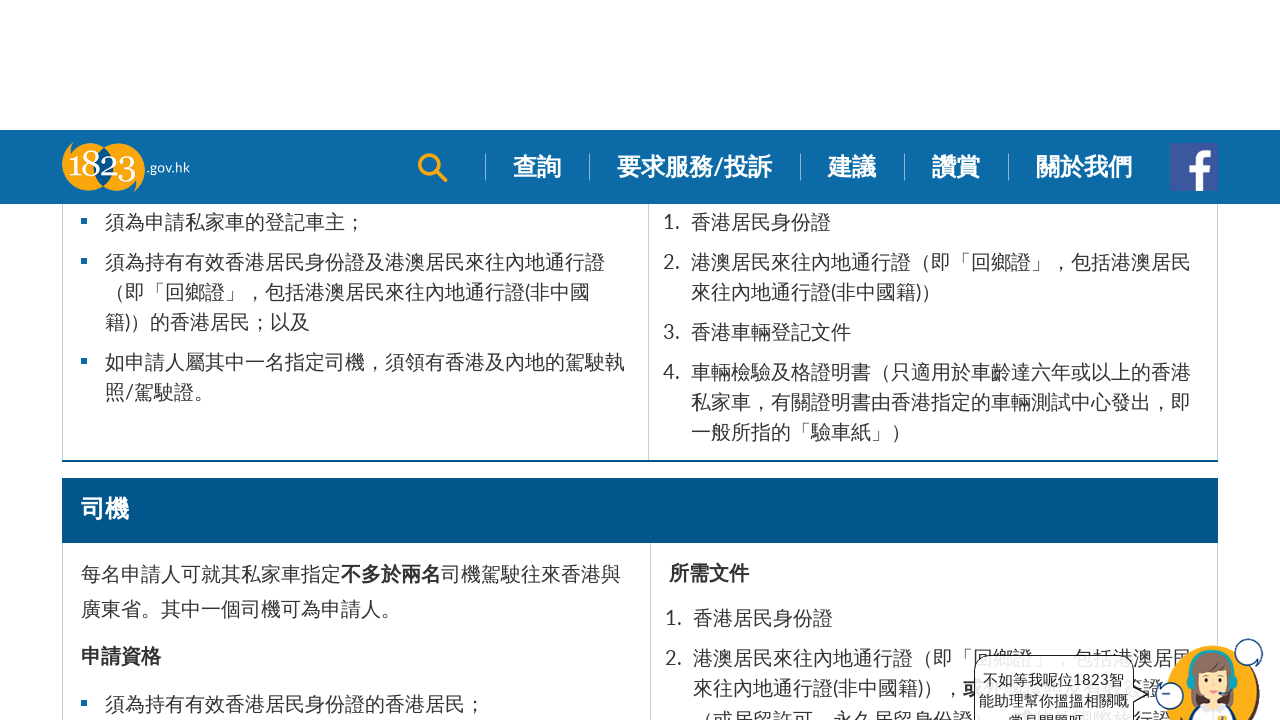

Scrolled down page (PageDown press 3/5)
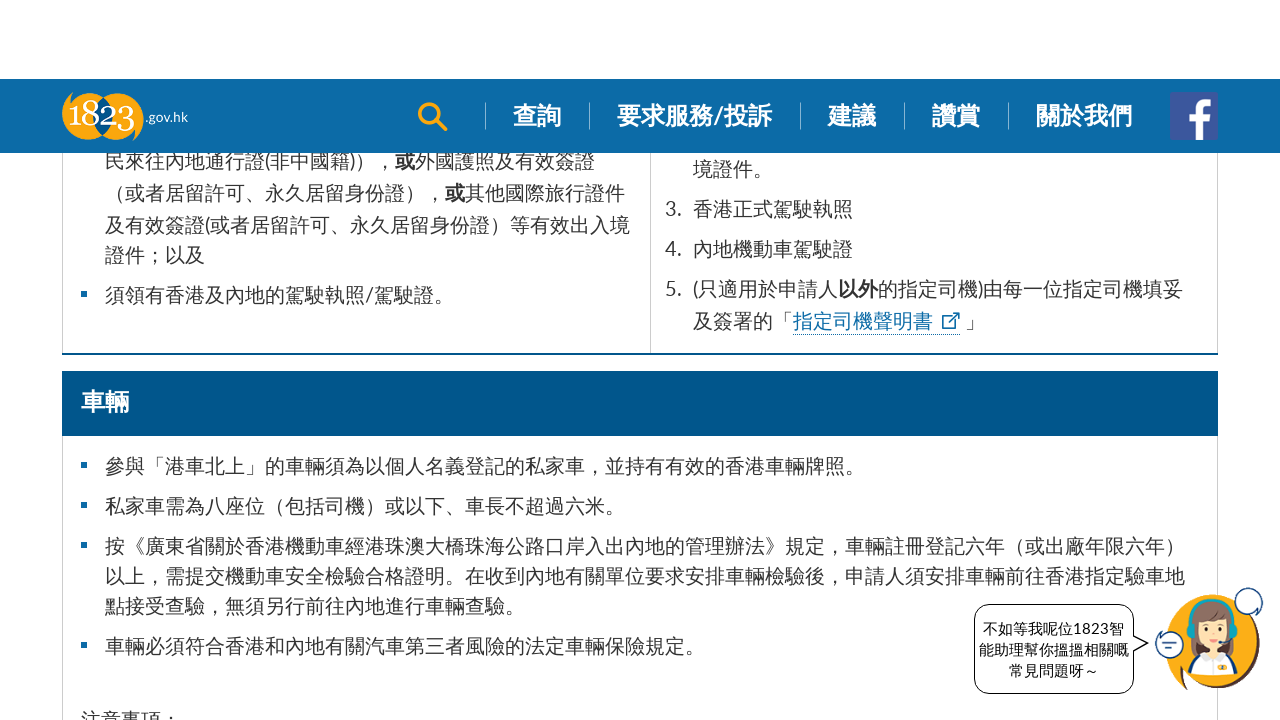

Scrolled down page (PageDown press 4/5)
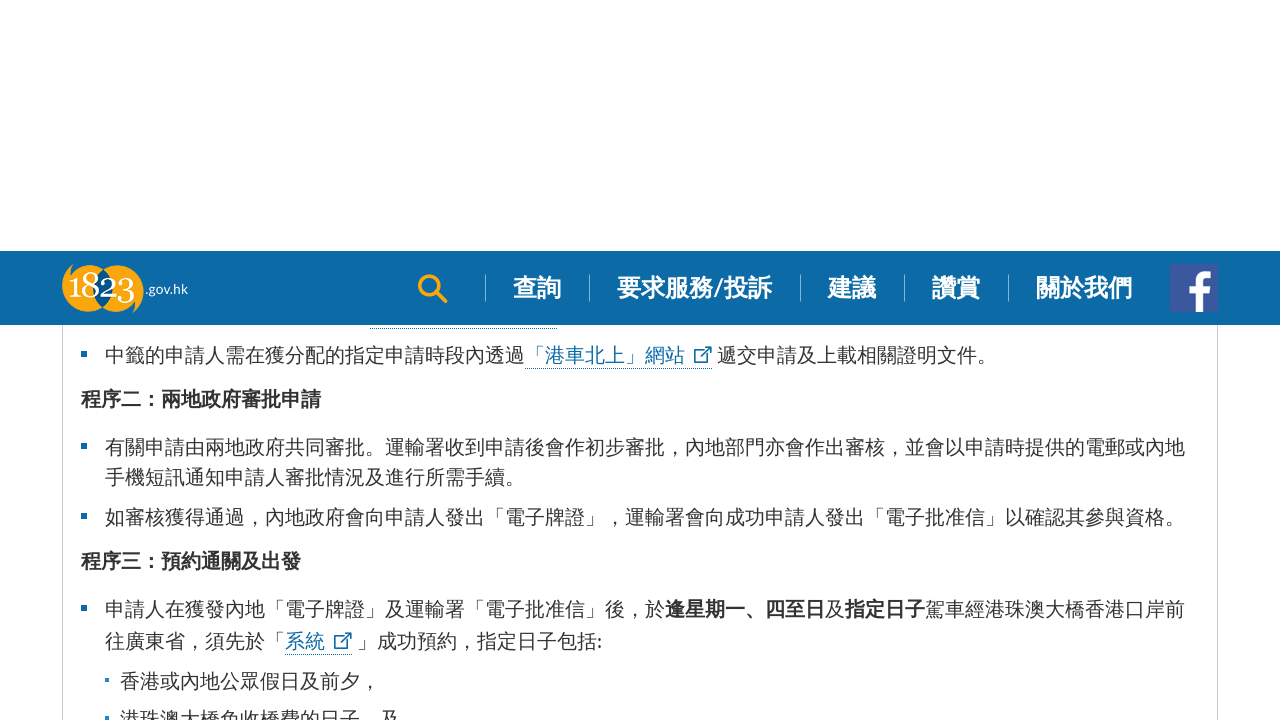

Scrolled down page (PageDown press 5/5)
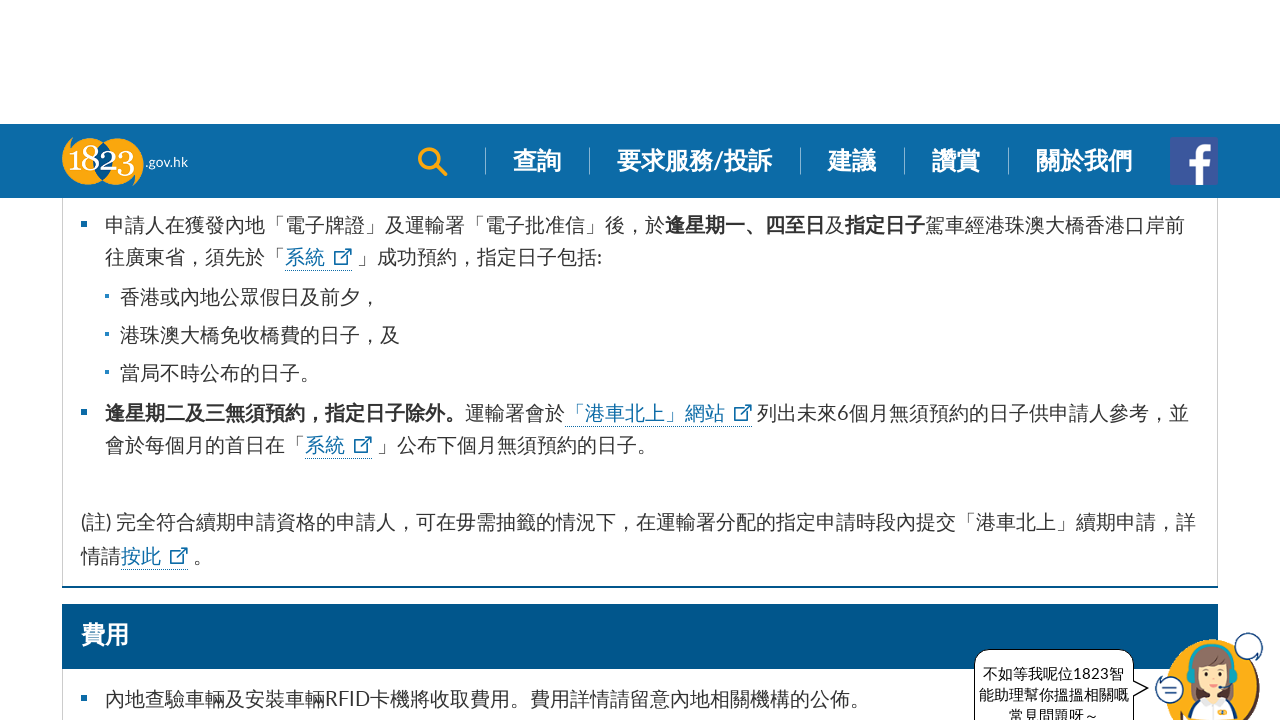

Clicked external link to Hong Kong-Zhuhai-Macau Bridge ferry website at (440, 312) on xpath=//a[@href='https://www.hzmbqfs.gov.hk/tc/']
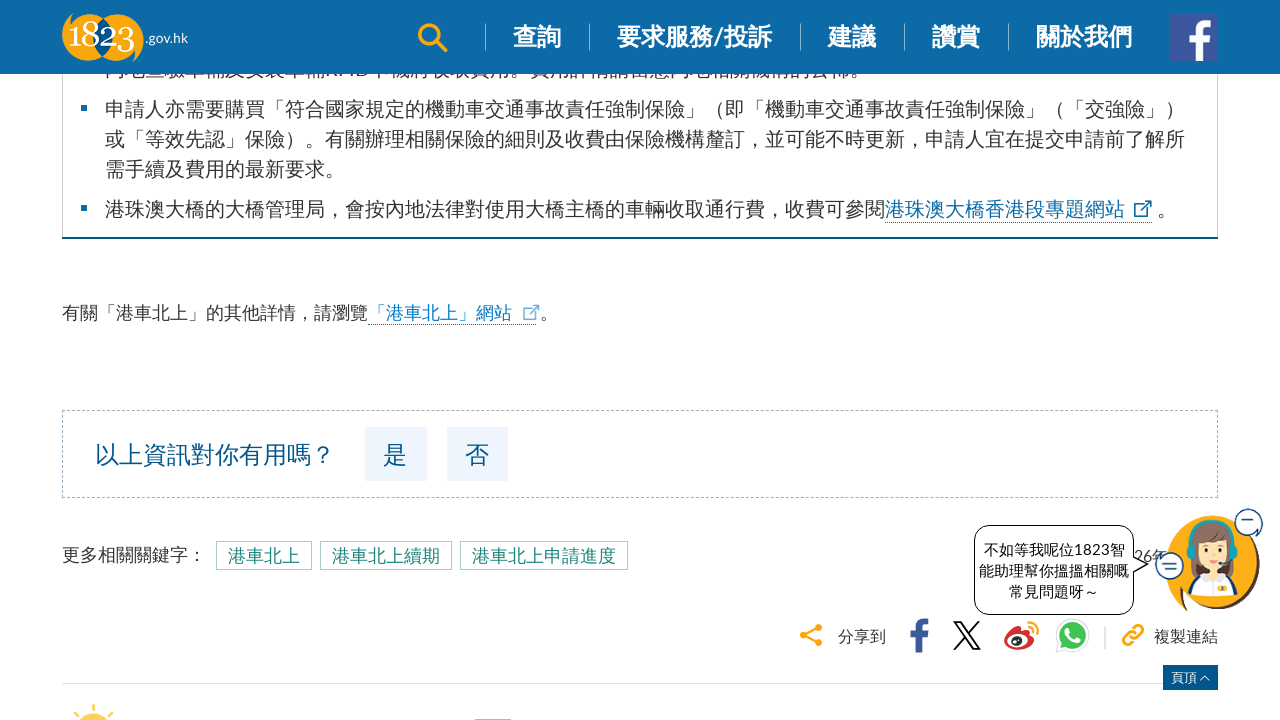

Closed external website popup
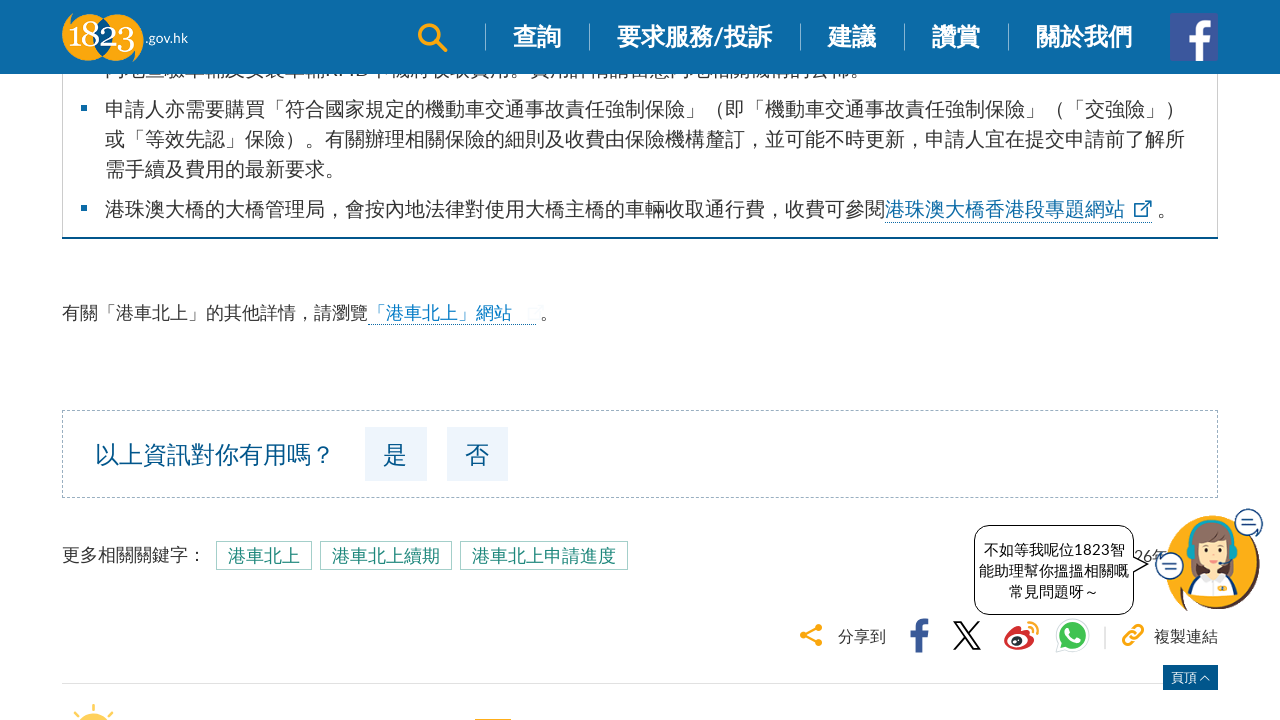

Answered feedback questionnaire: Was this page useful? Yes at (396, 454) on xpath=//button[@name='q_useful'][text()='是']
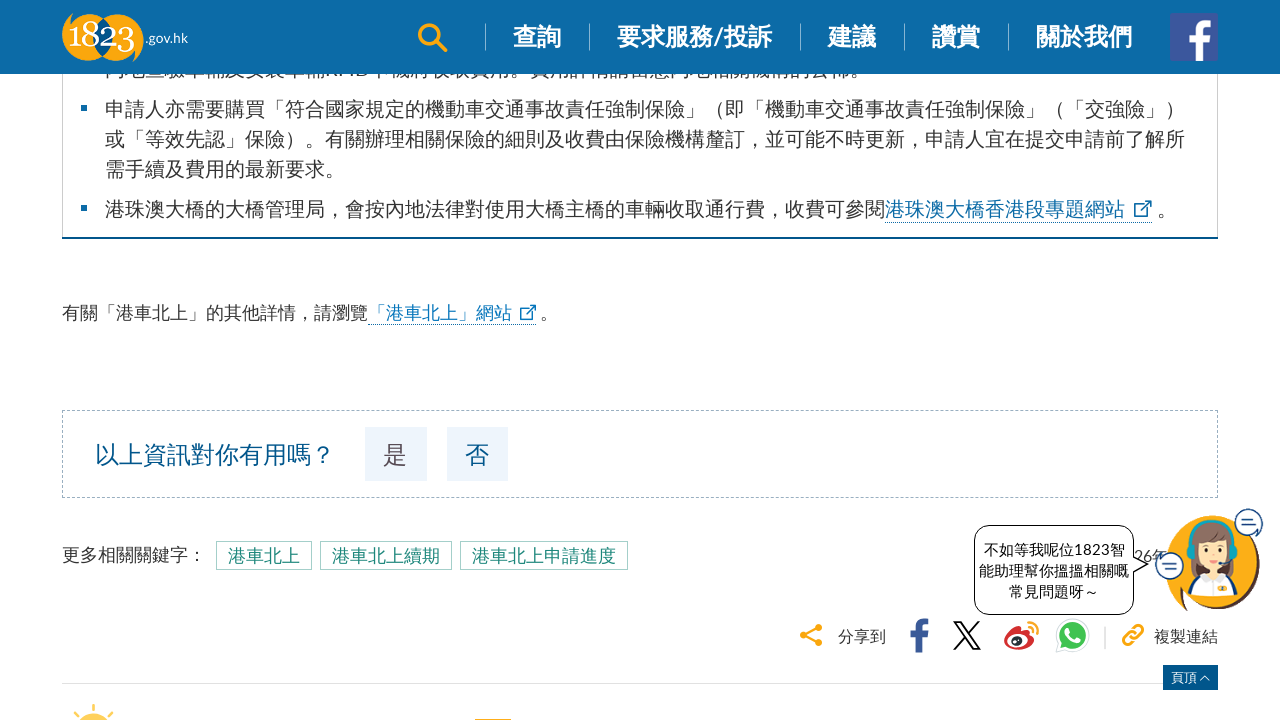

Answered feedback questionnaire: Was the information sufficient? Yes at (444, 454) on xpath=//button[@name='q_sufficient'][contains(text(),'是')]
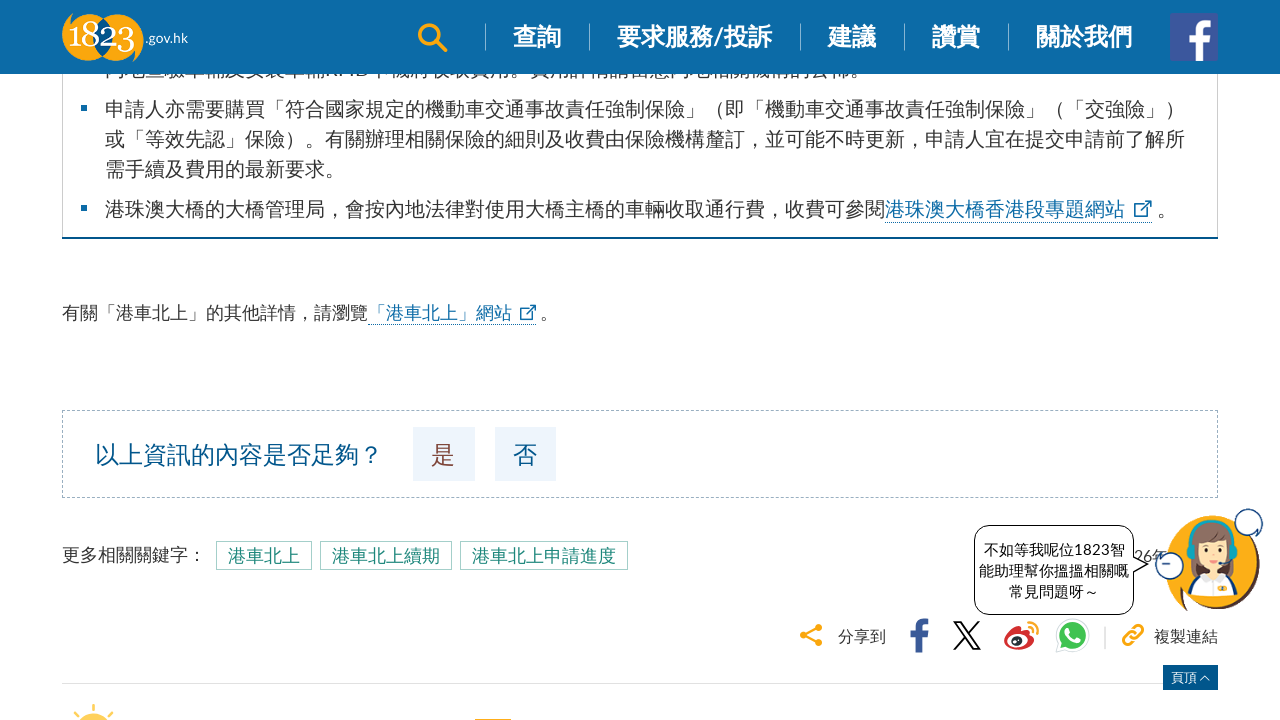

Answered feedback questionnaire: Was the page easy to use? Yes at (468, 693) on xpath=//button[@name='q_easy'][contains(text(),'是')]
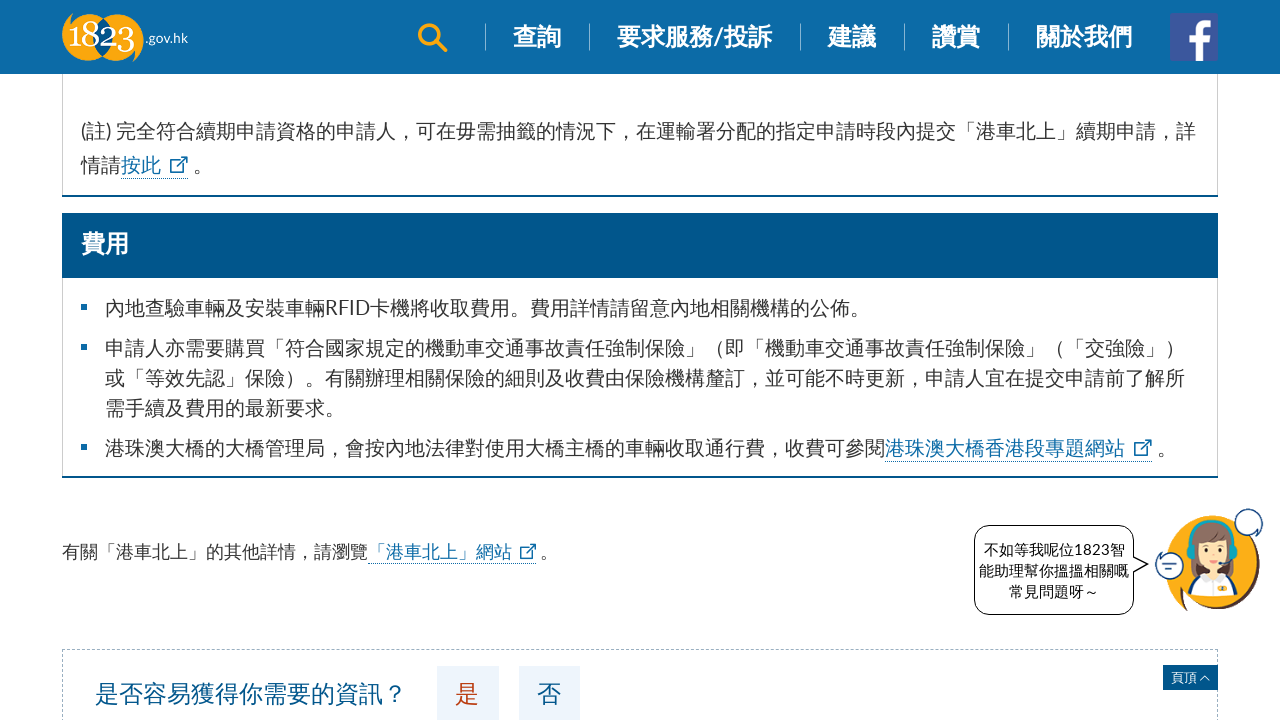

Submitted feedback questionnaire at (908, 693) on xpath=//button[contains(text(),'遞交')]
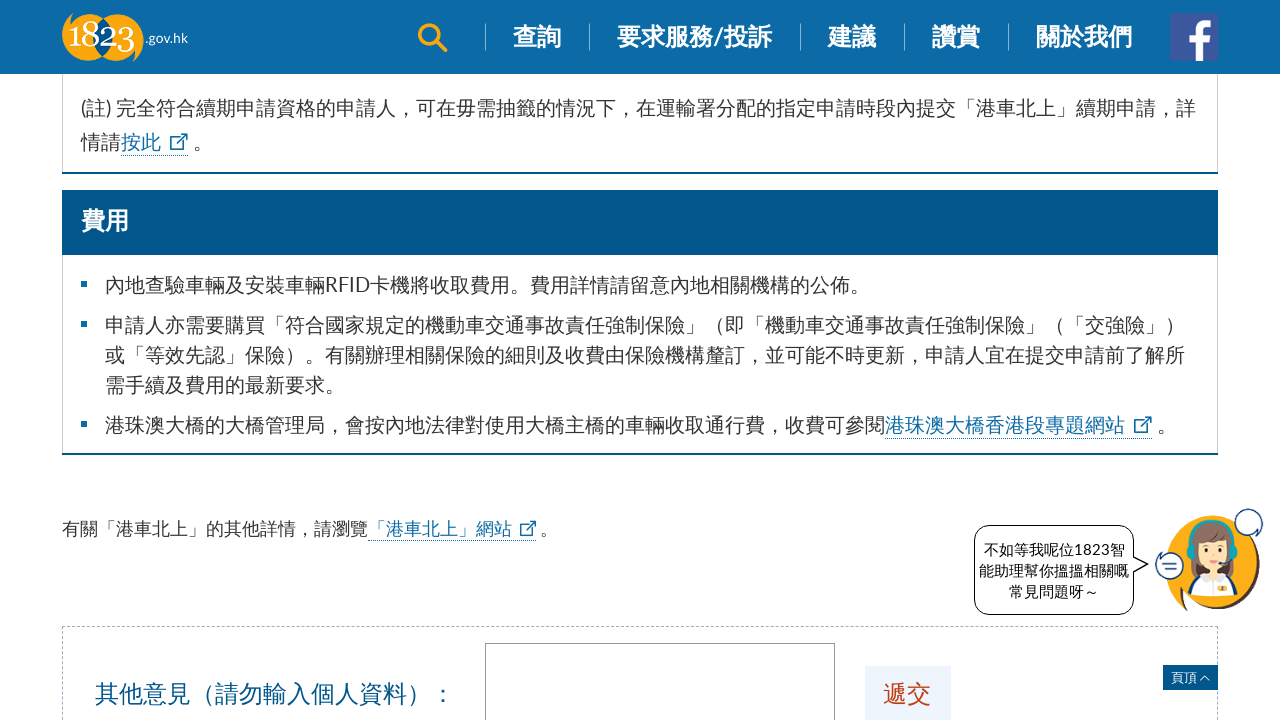

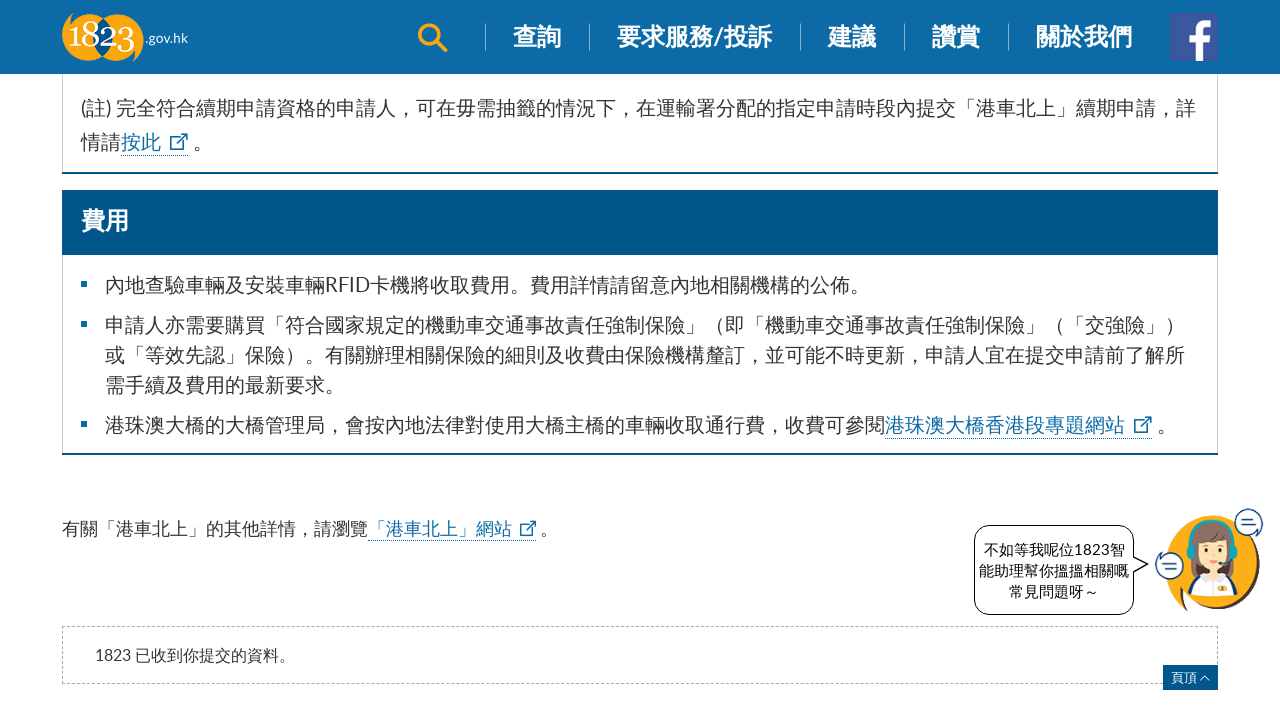